Tests a text box form by filling in name, email, current address, and permanent address fields, then submitting the form

Starting URL: https://demoqa.com/text-box

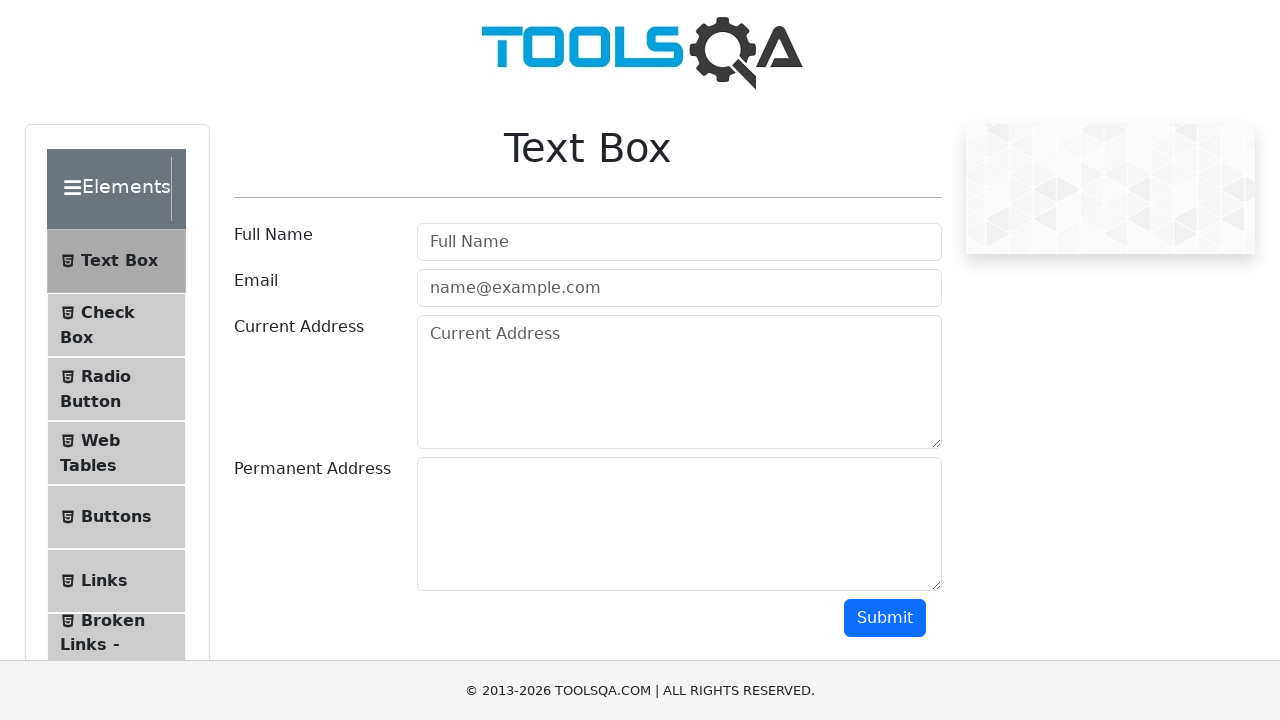

Filled username field with 'Sasha' on //*[@id='userName']
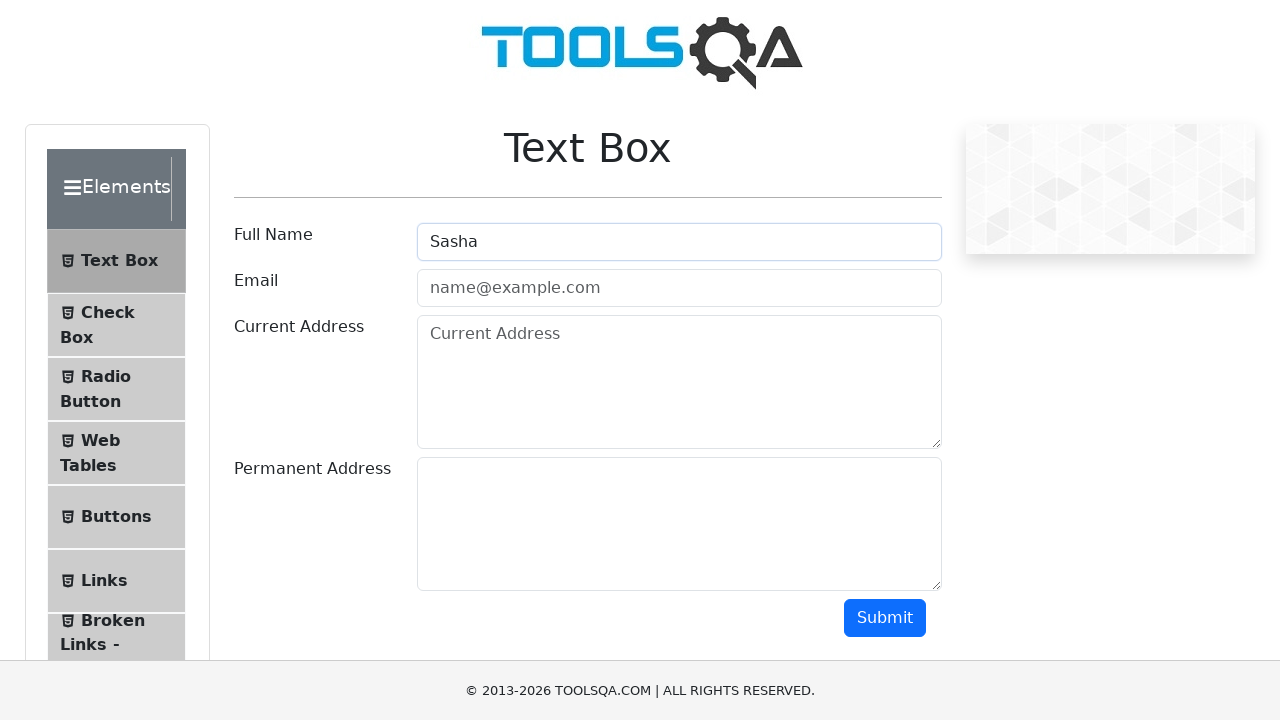

Filled email field with 'sashita@dog.co' on input#userEmail
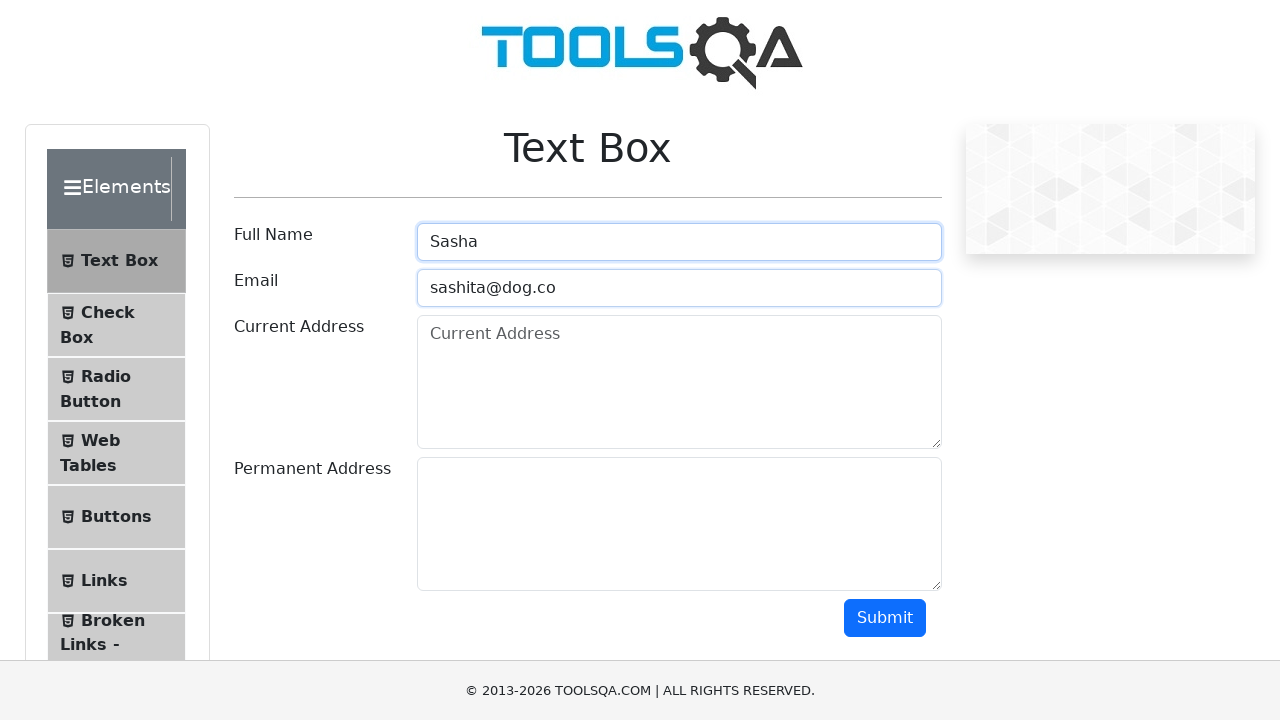

Filled current address field with 'Probando por primera vez con selenium y python' on textarea#currentAddress
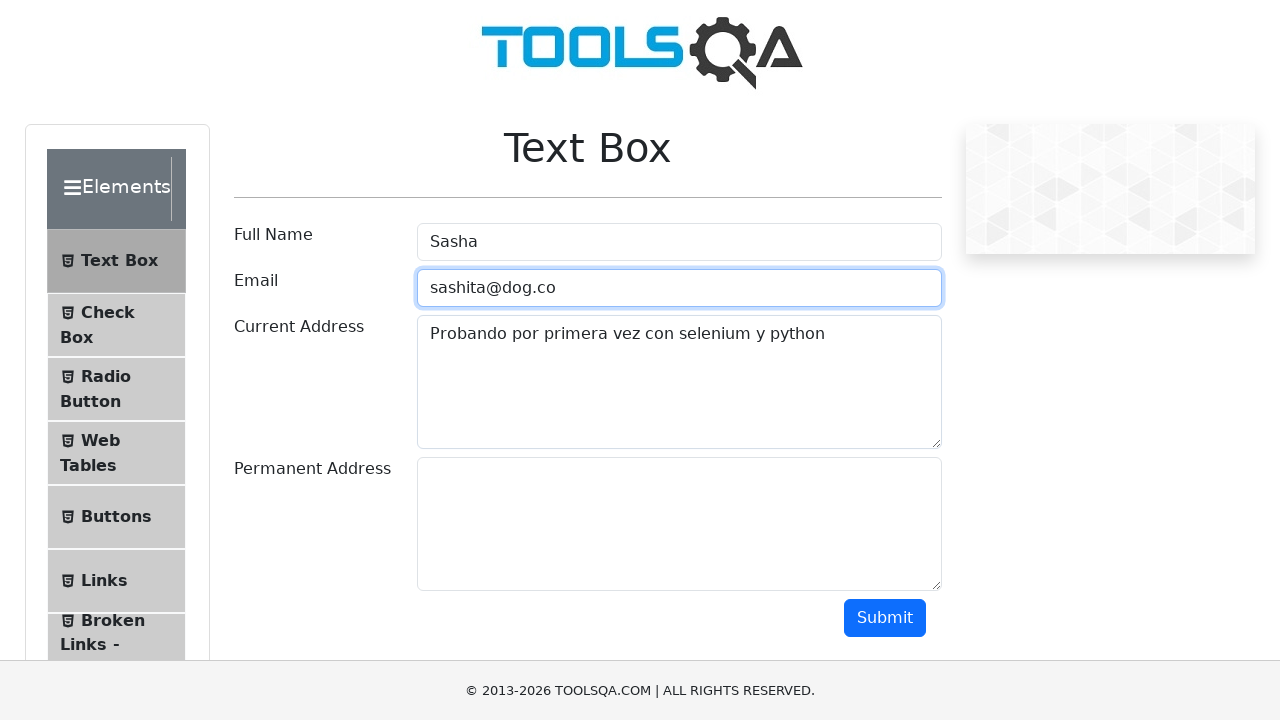

Filled permanent address field with 'Yuah' on textarea#permanentAddress
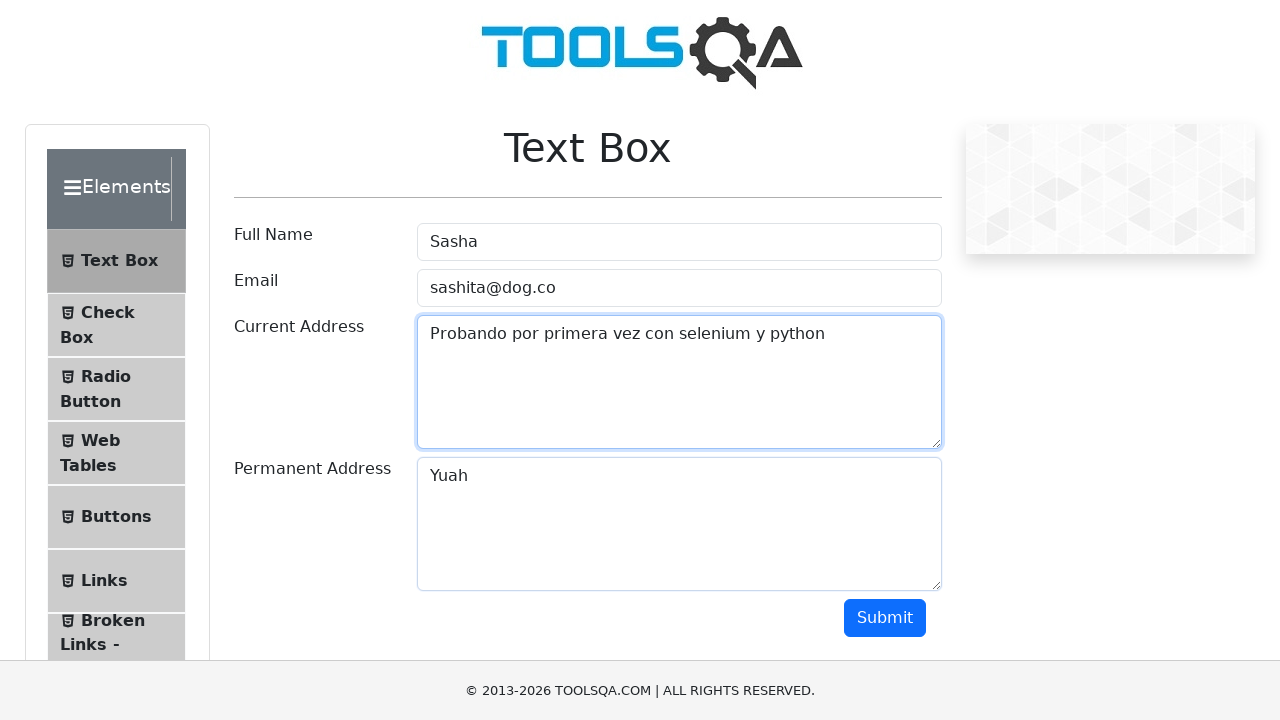

Scrolled down to make submit button visible
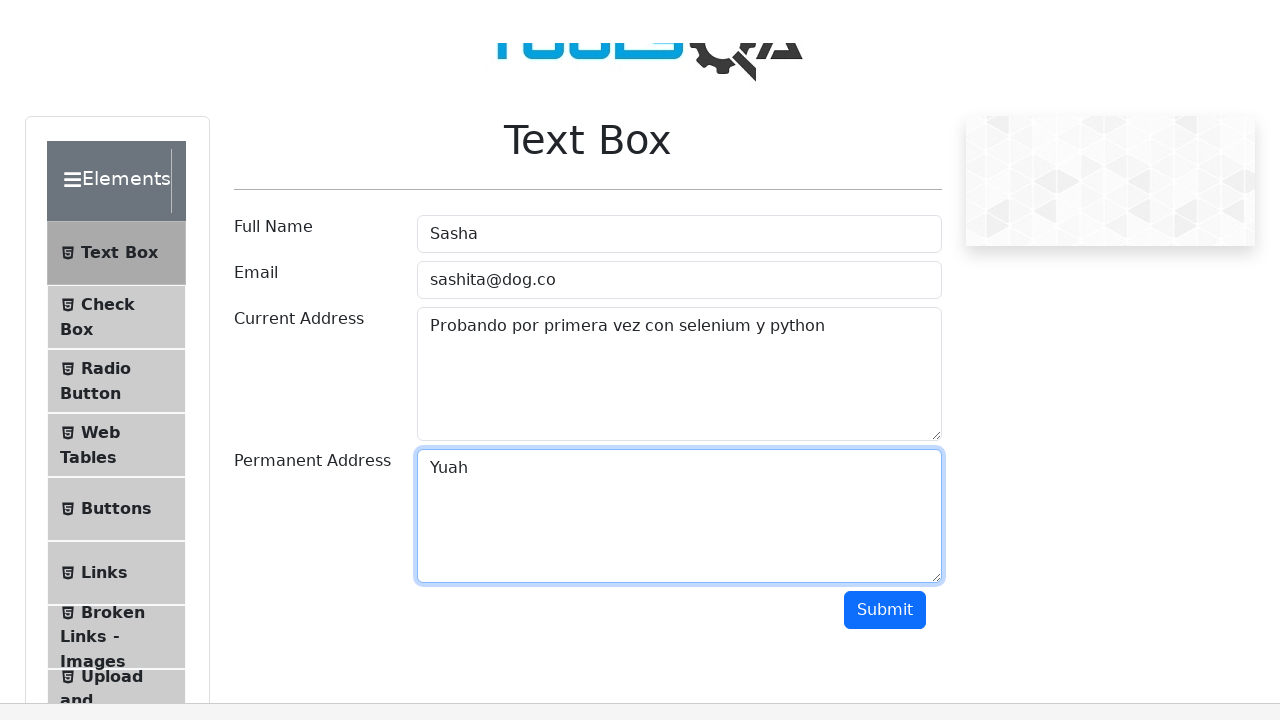

Clicked the submit button at (885, 118) on button#submit
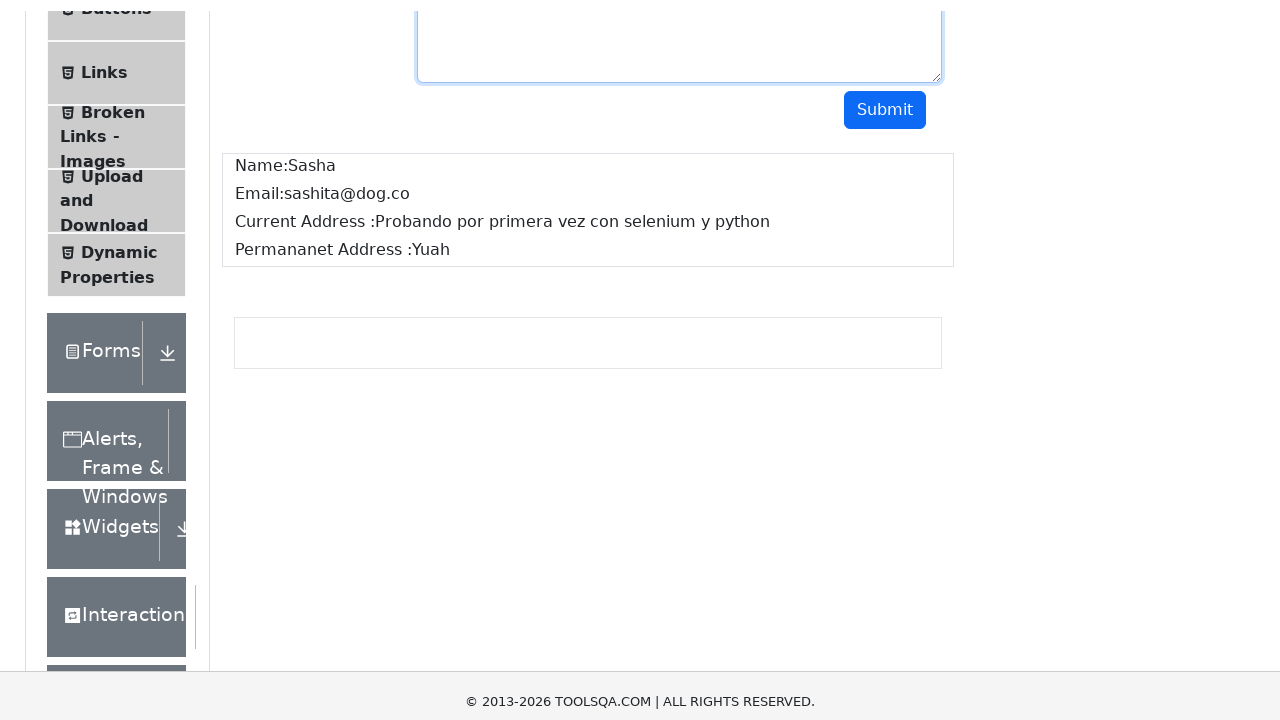

Form submission completed and output element loaded
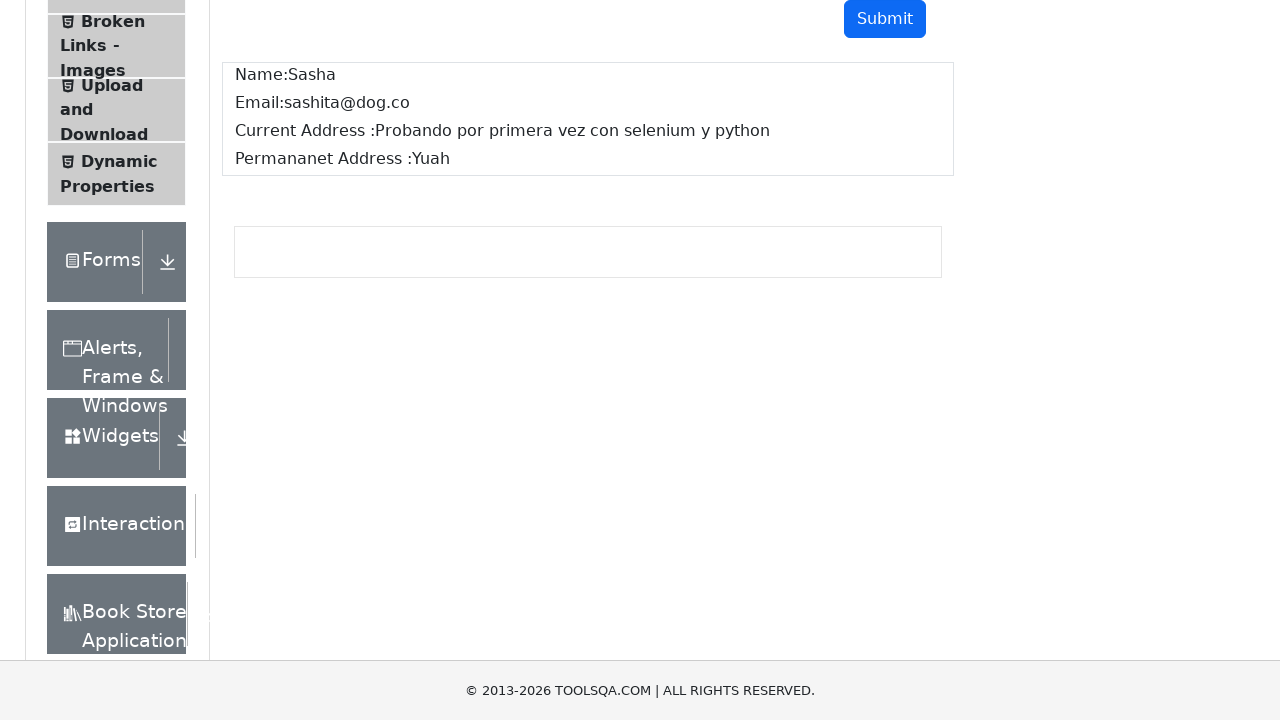

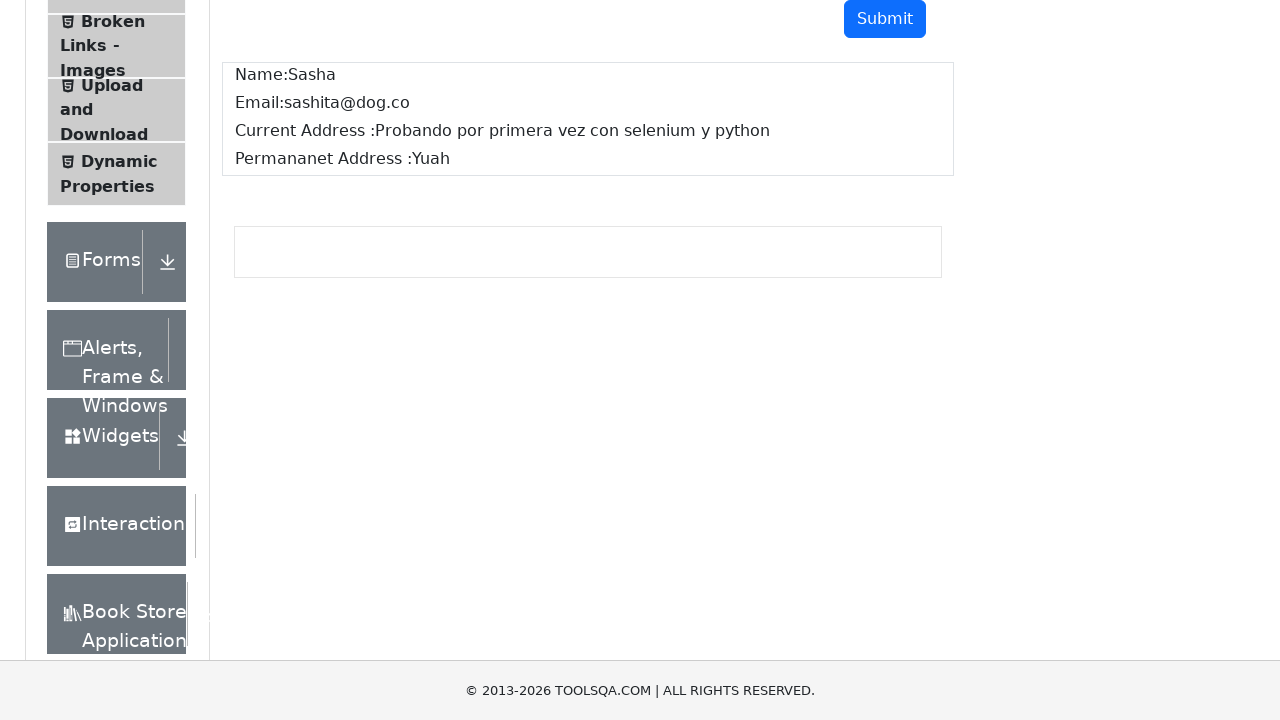